Tests interaction with Shadow DOM elements by accessing and filling a search field within a shadow root

Starting URL: https://books-pwakit.appspot.com/

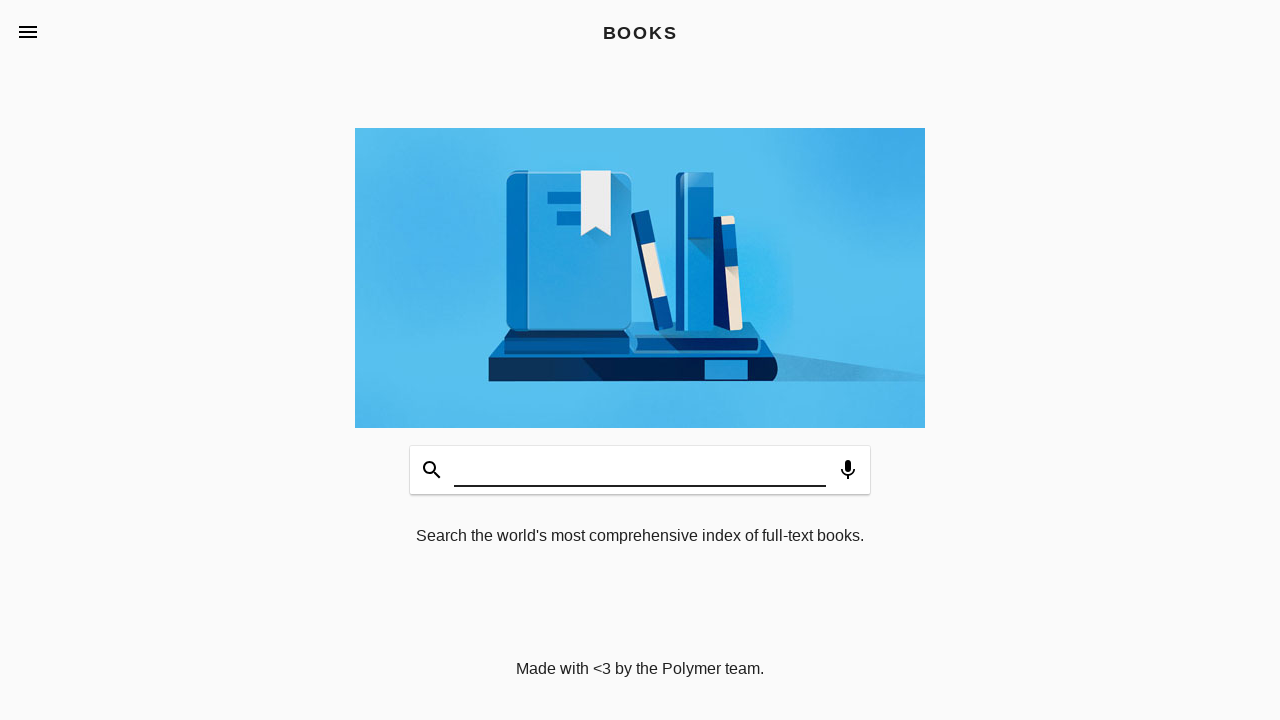

Accessed shadow DOM element - book-app search input
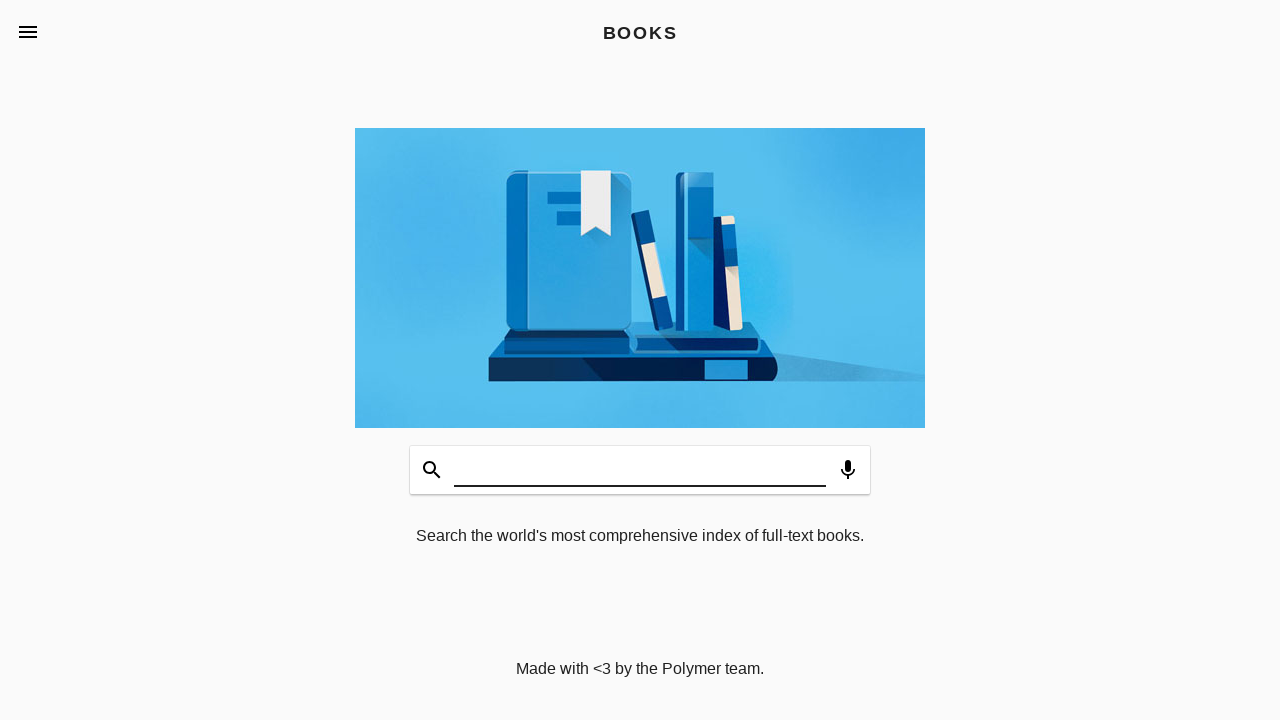

Filled shadow DOM search field with 'Shadow DOM Without Find Element'
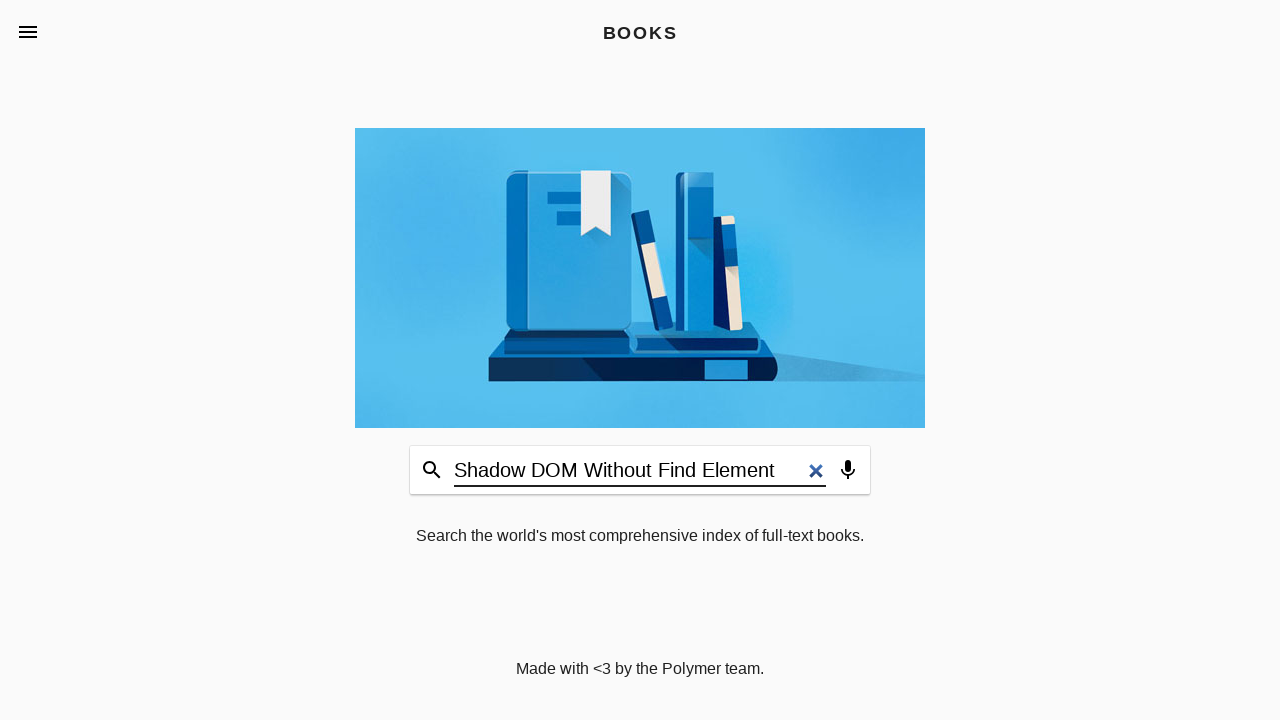

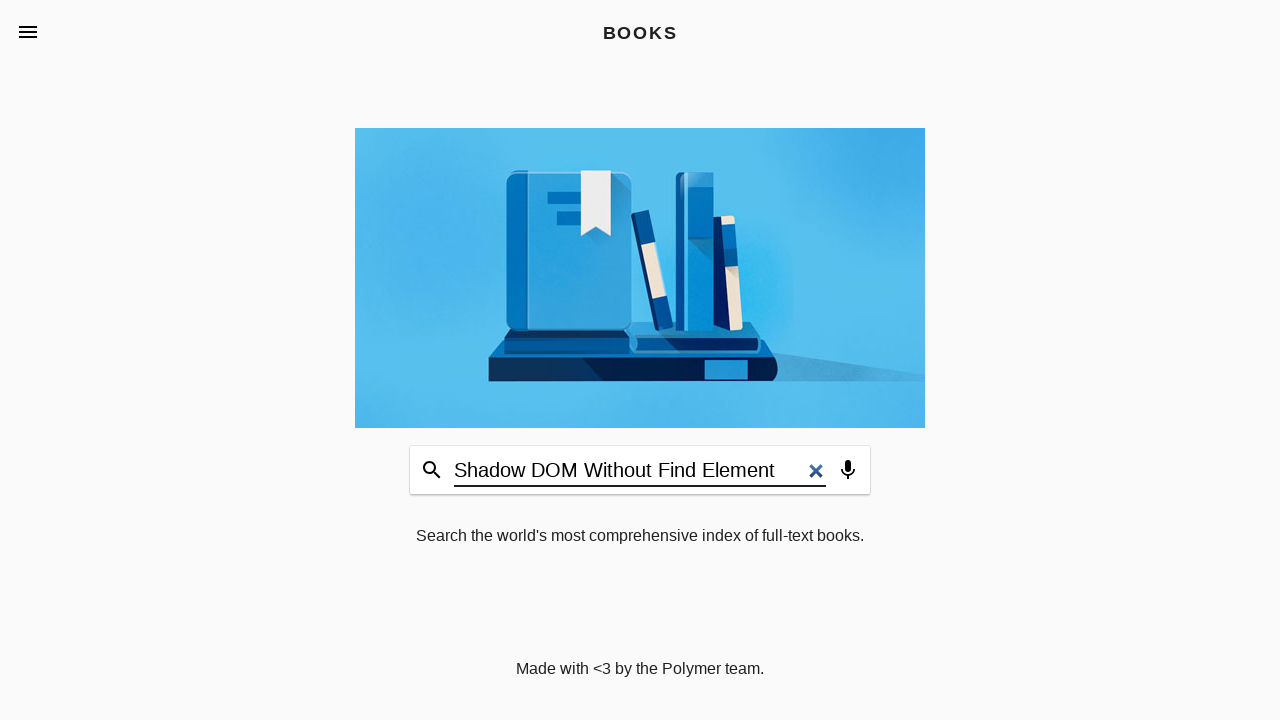